Tests a progress bar widget by clicking the start button, waiting for the progress to complete (reset button appears), clicking reset, and verifying the progress bar resets to zero.

Starting URL: https://demoqa.com/progress-bar

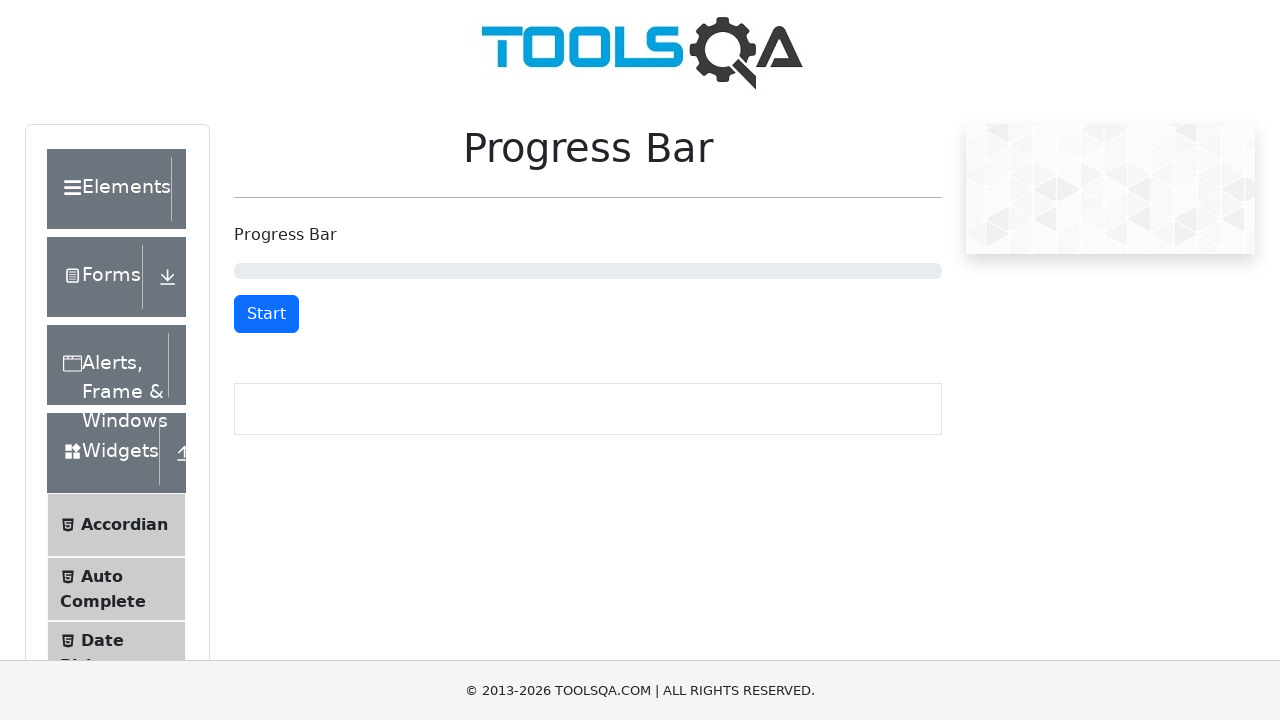

Located progress bar element
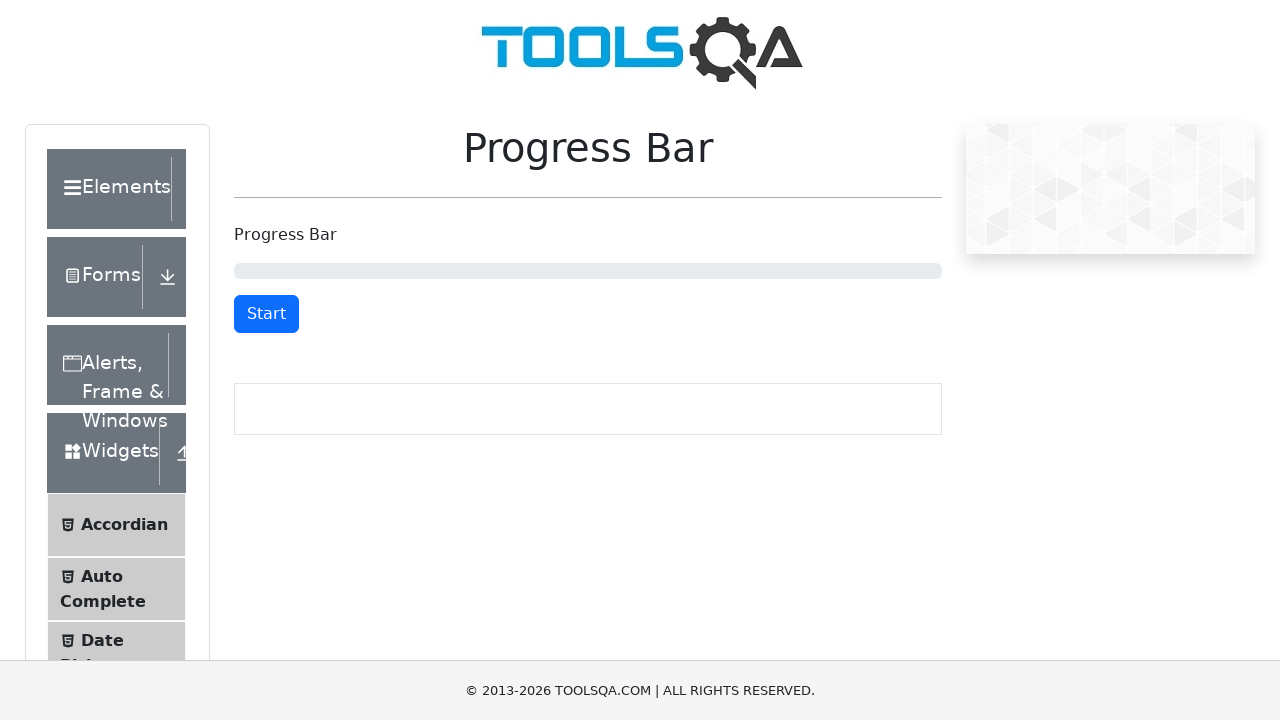

Retrieved initial progress bar status: 0
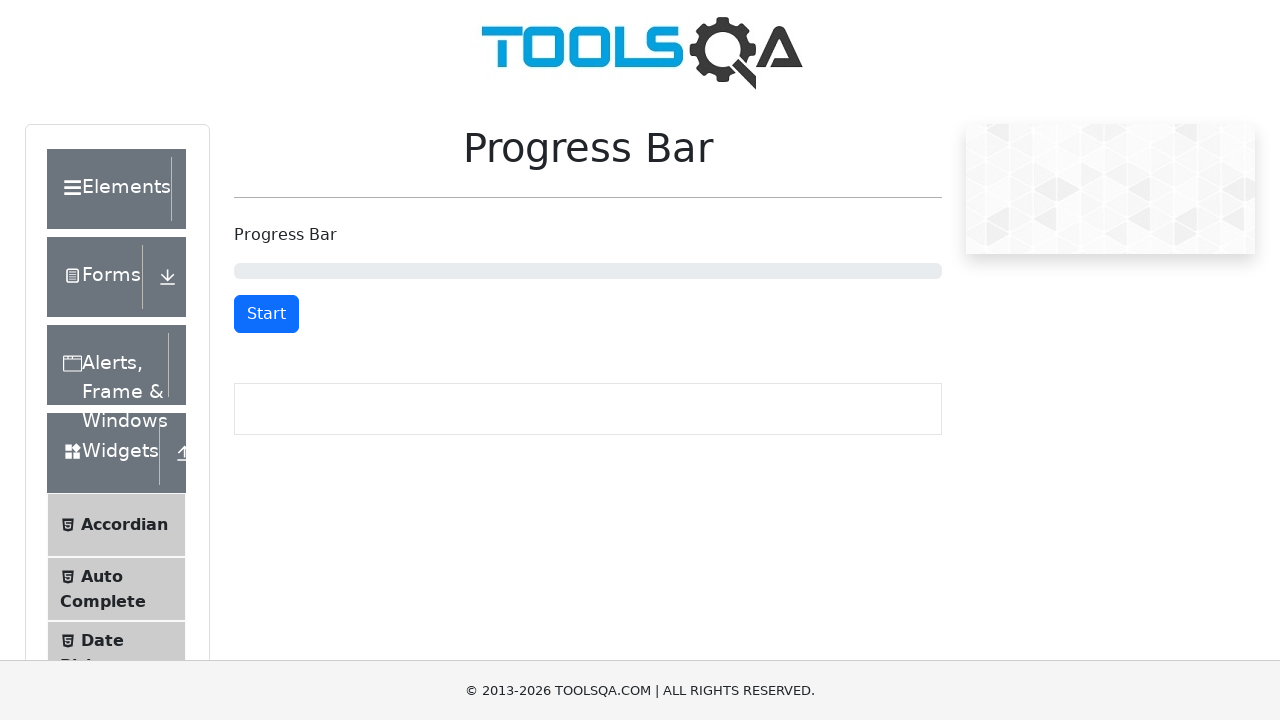

Clicked start button to begin progress at (266, 314) on #startStopButton
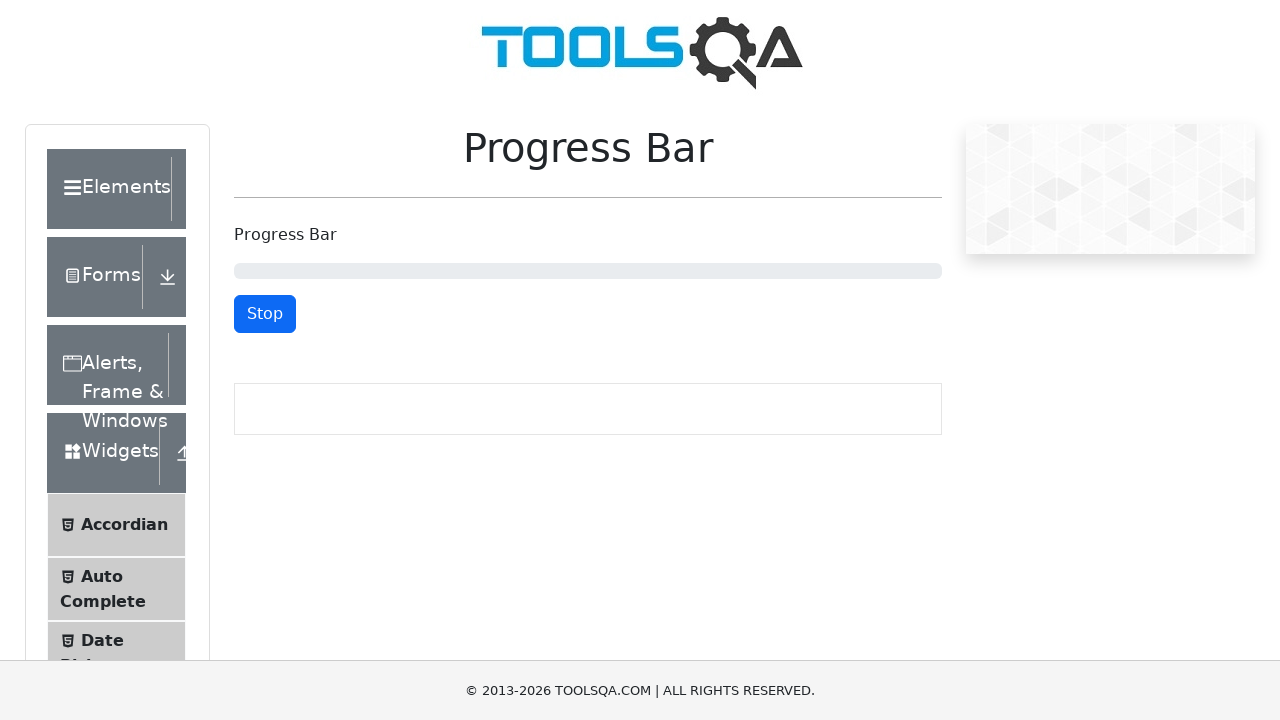

Progress completed and reset button appeared
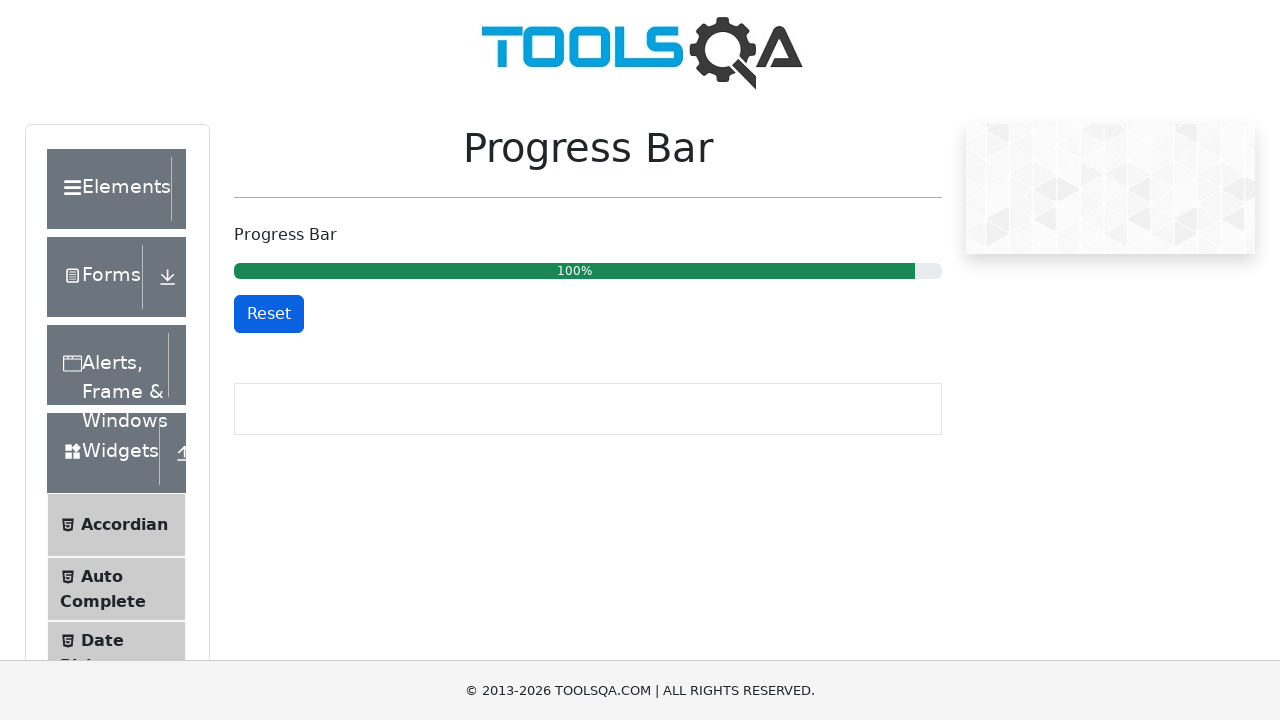

Clicked reset button at (269, 314) on #resetButton
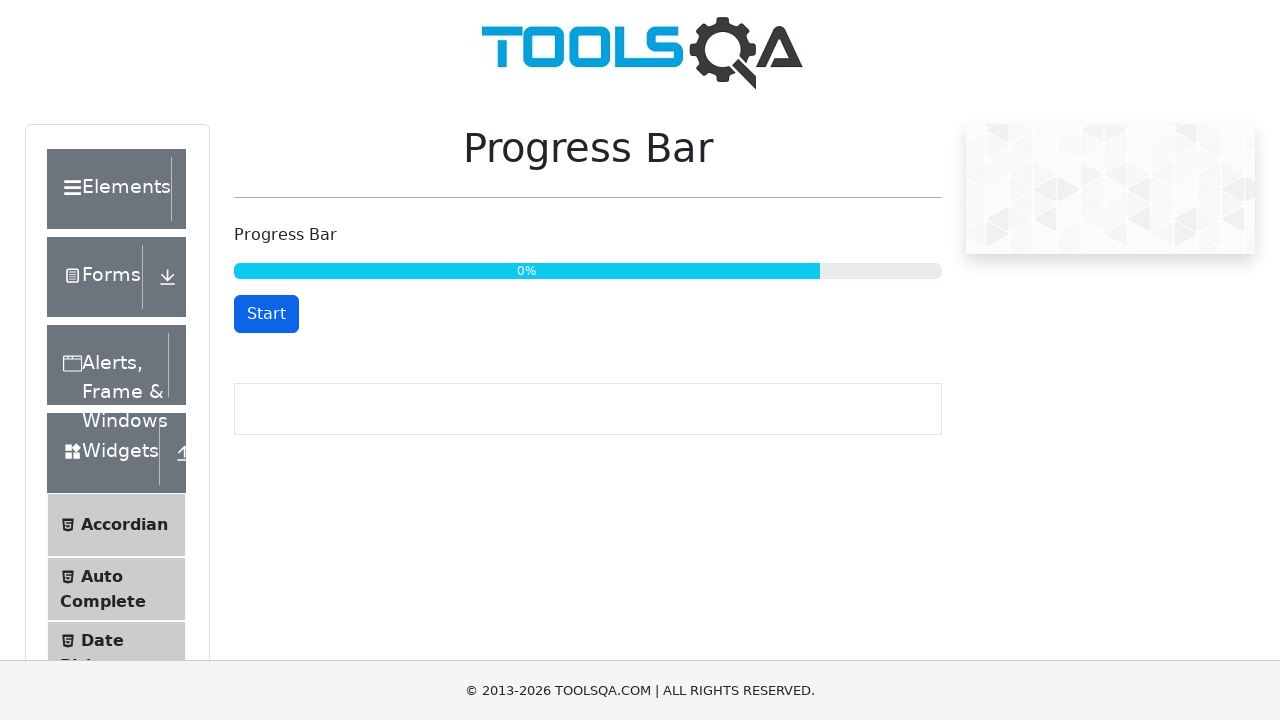

Verified progress bar reset to 0
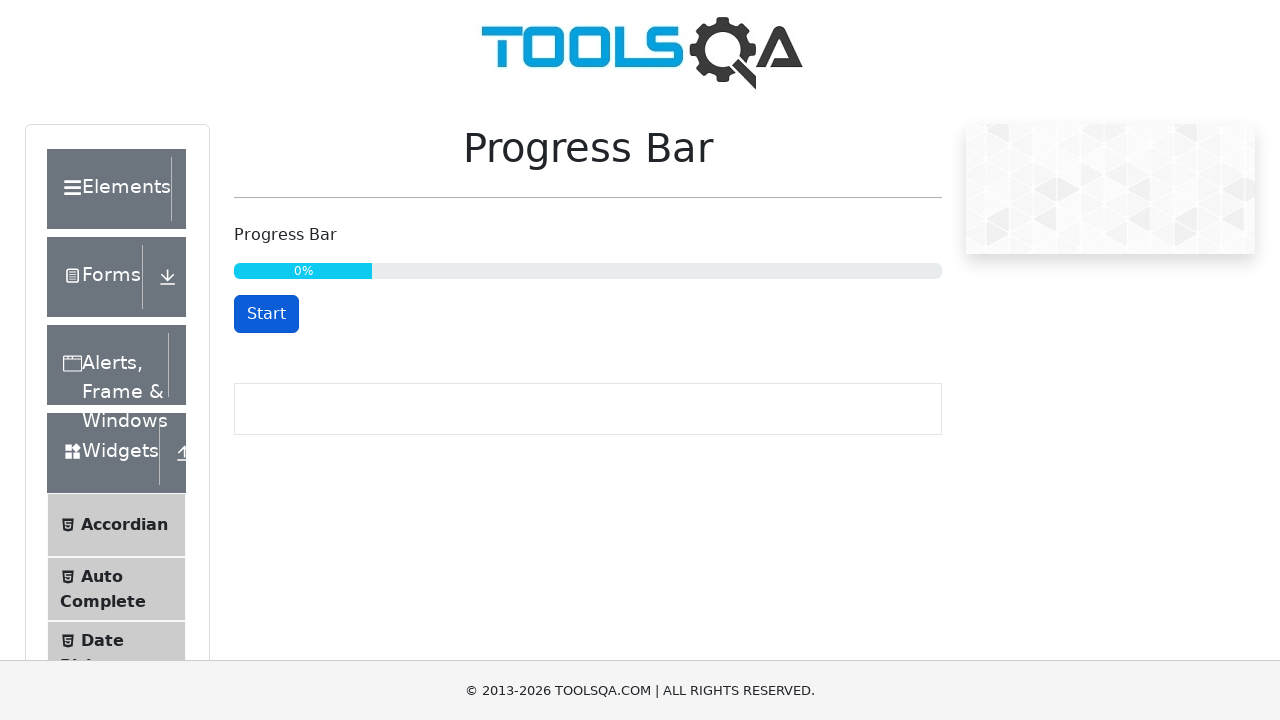

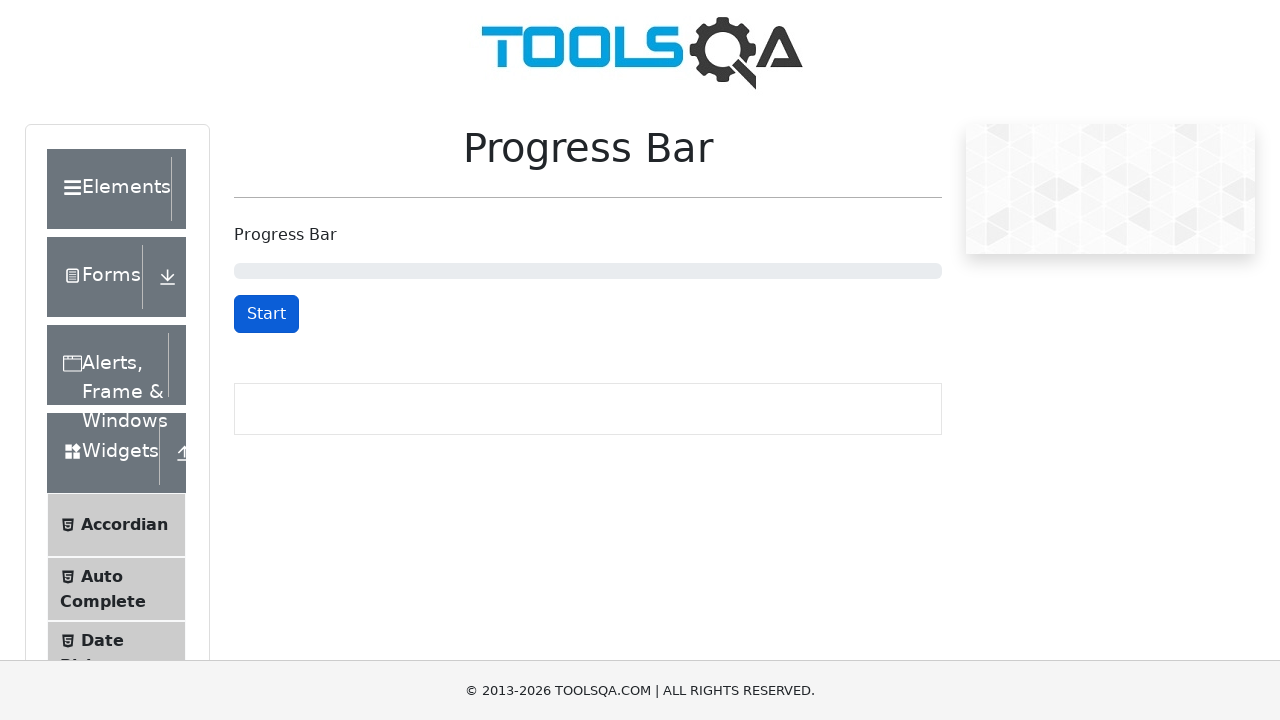